Navigates to Python.org homepage and verifies that event widget with event times and names is displayed

Starting URL: https://www.python.org/

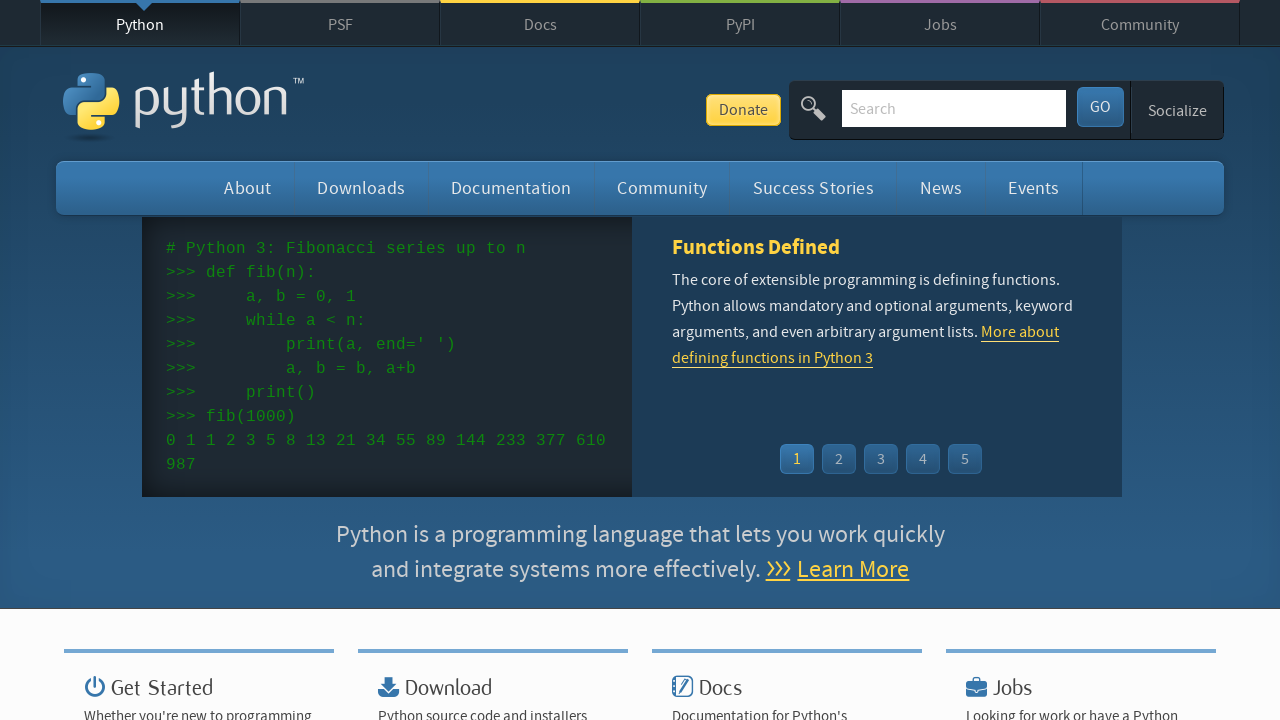

Navigated to Python.org homepage
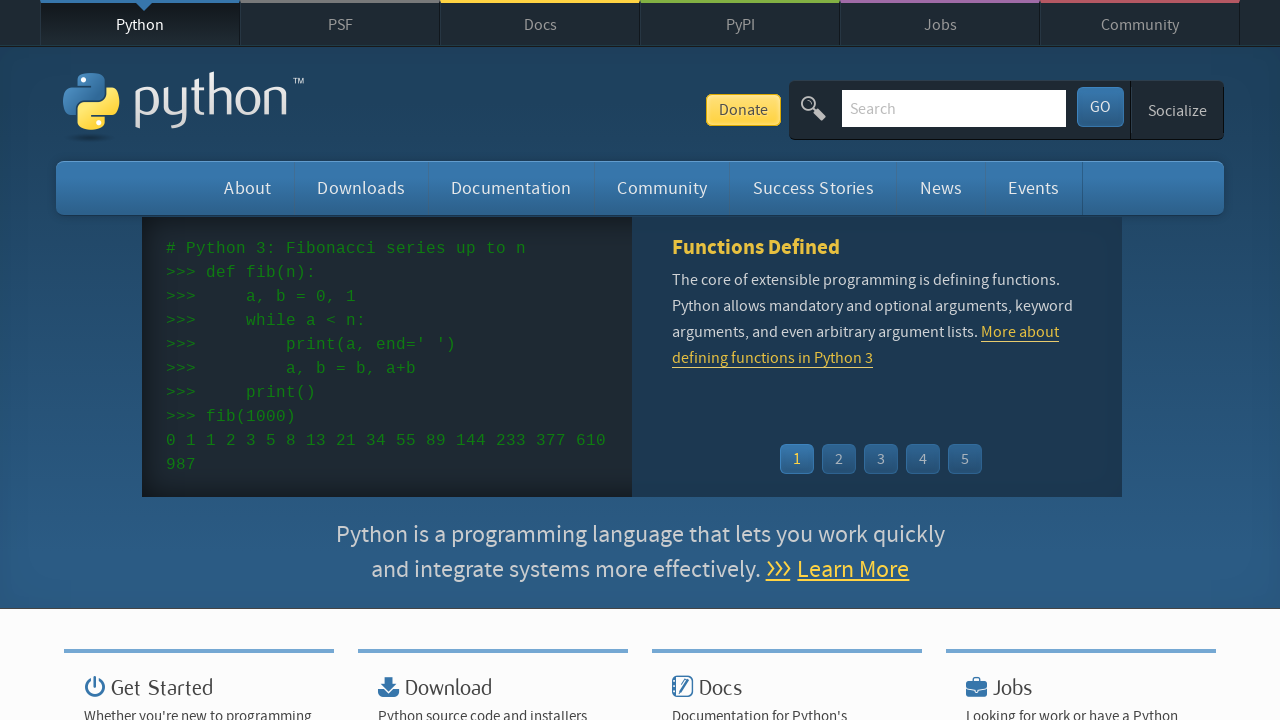

Event widget time elements loaded
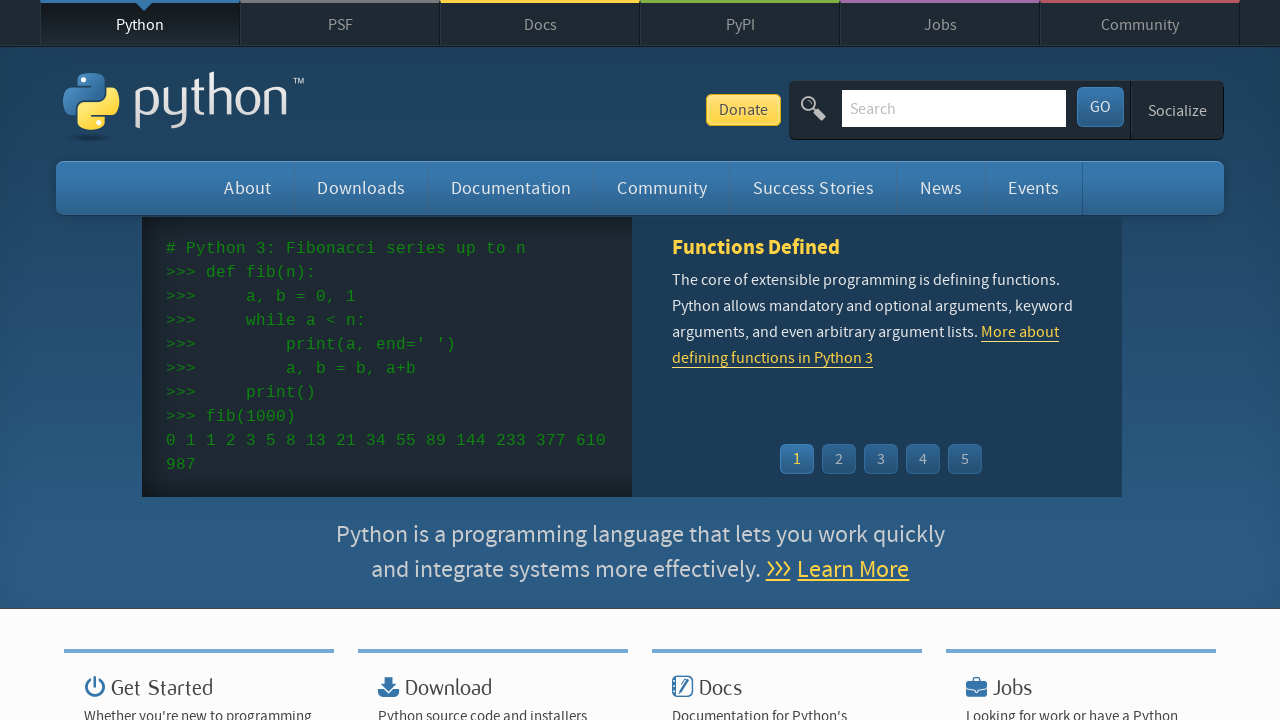

Event widget links loaded
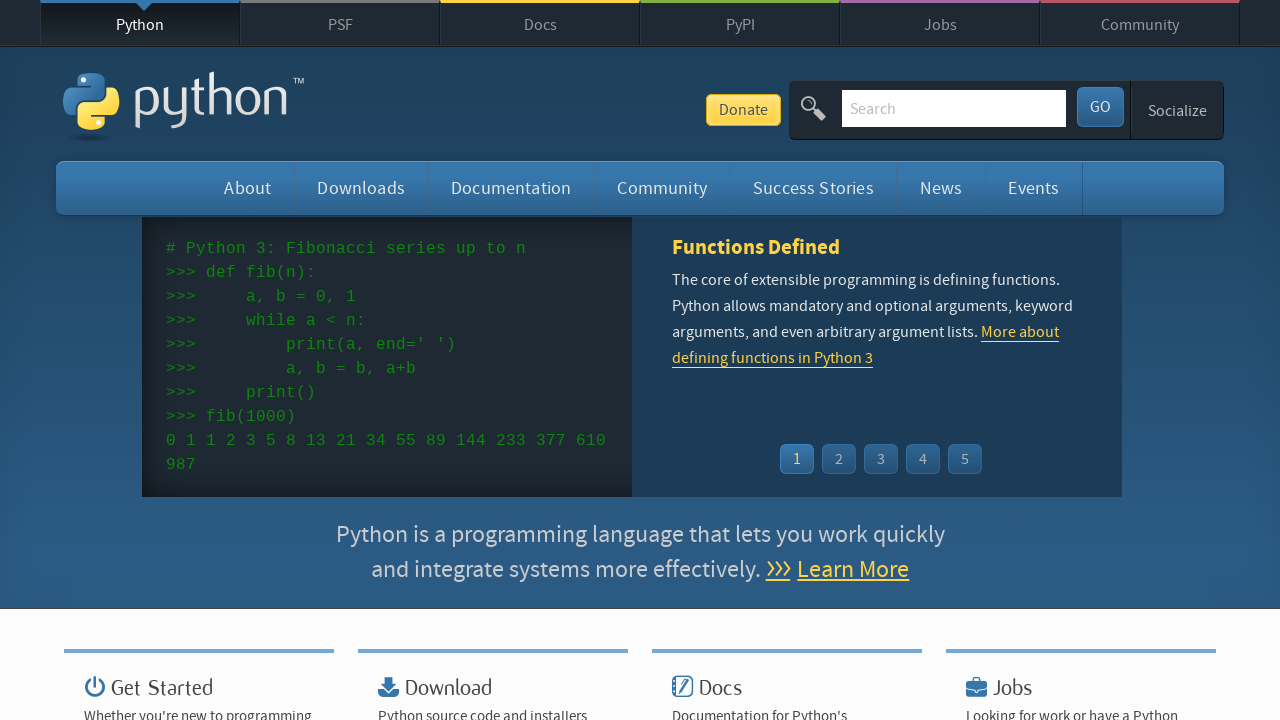

Verified at least one event time is displayed
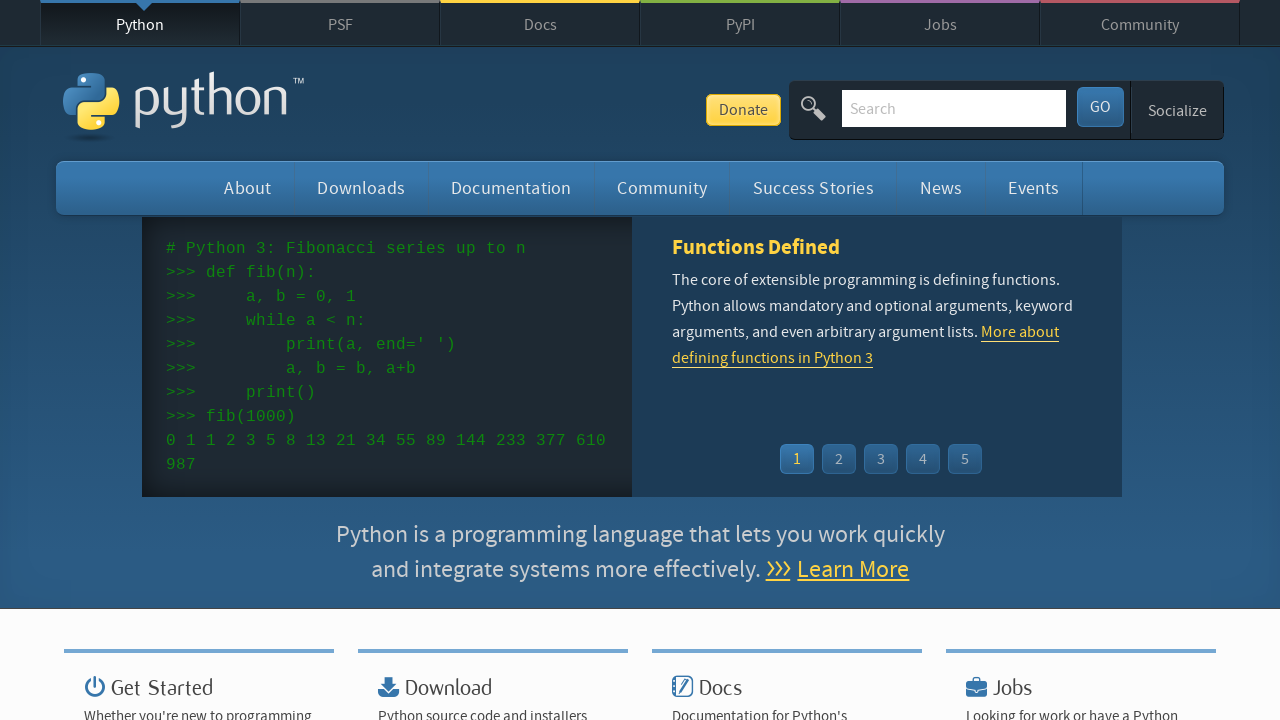

Verified at least one event name/link is displayed
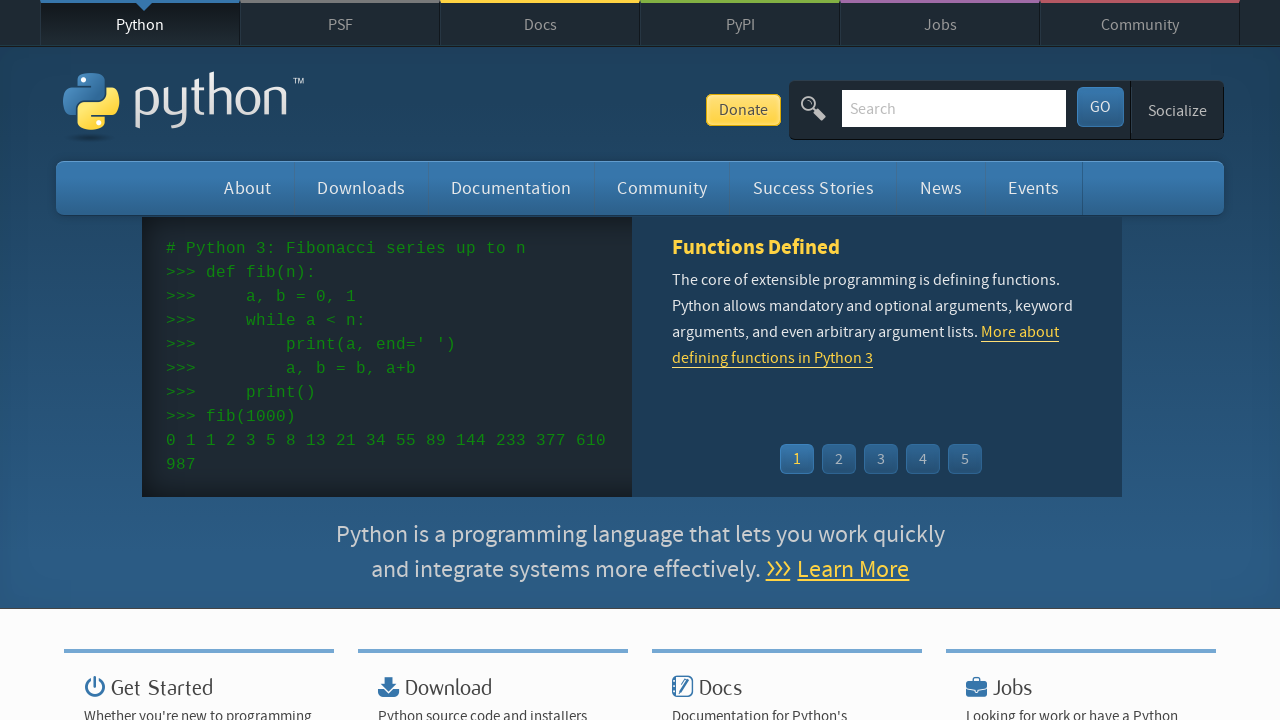

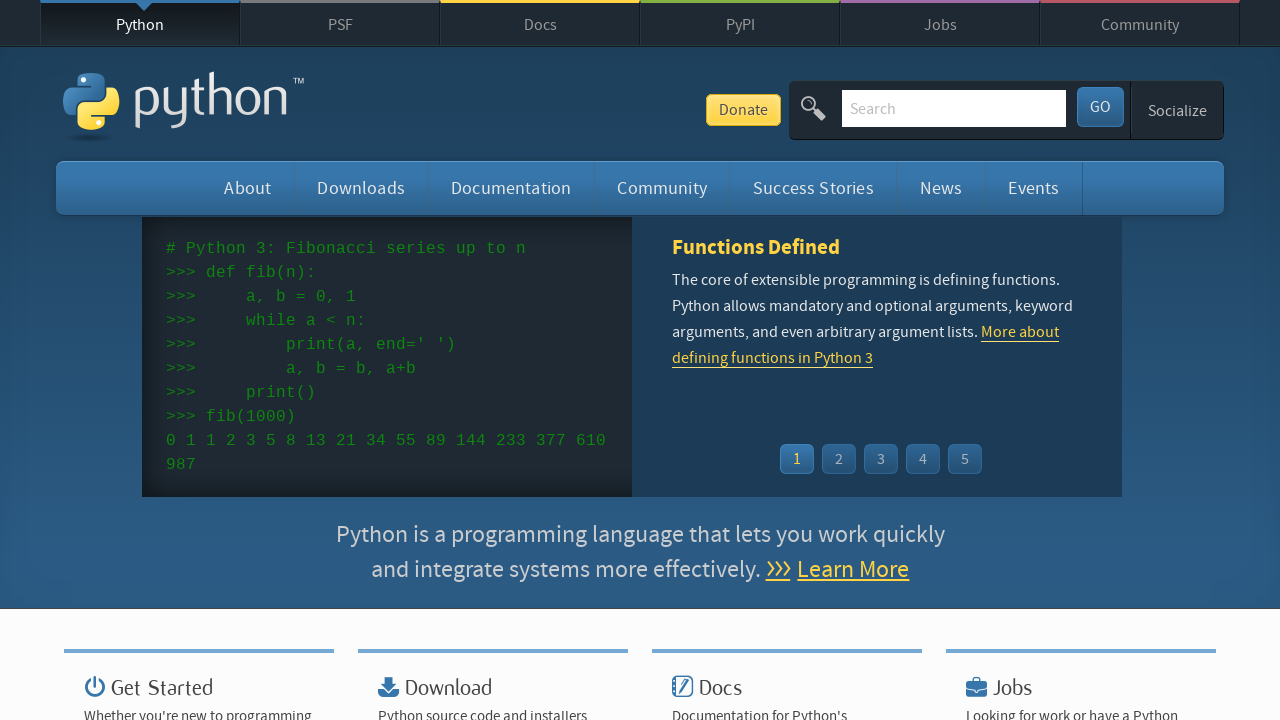